Tests login form validation by submitting empty username and password fields and verifying the error message

Starting URL: https://www.saucedemo.com/

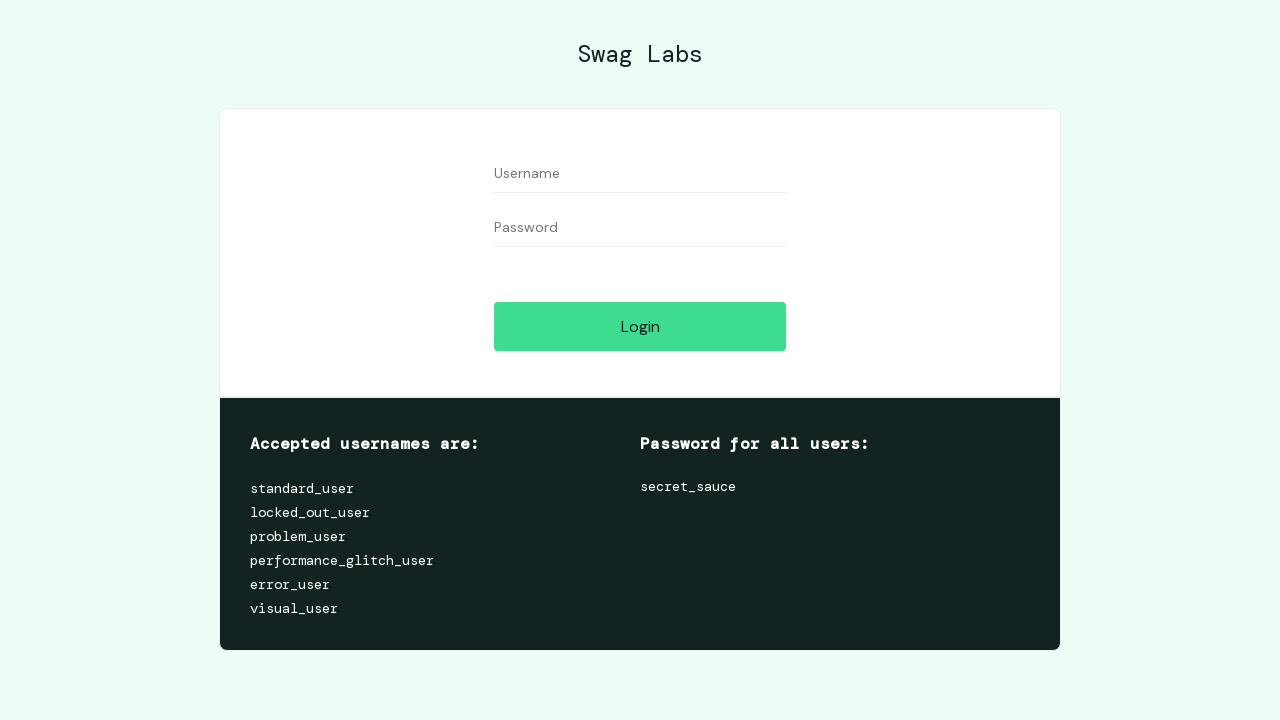

Username input field loaded
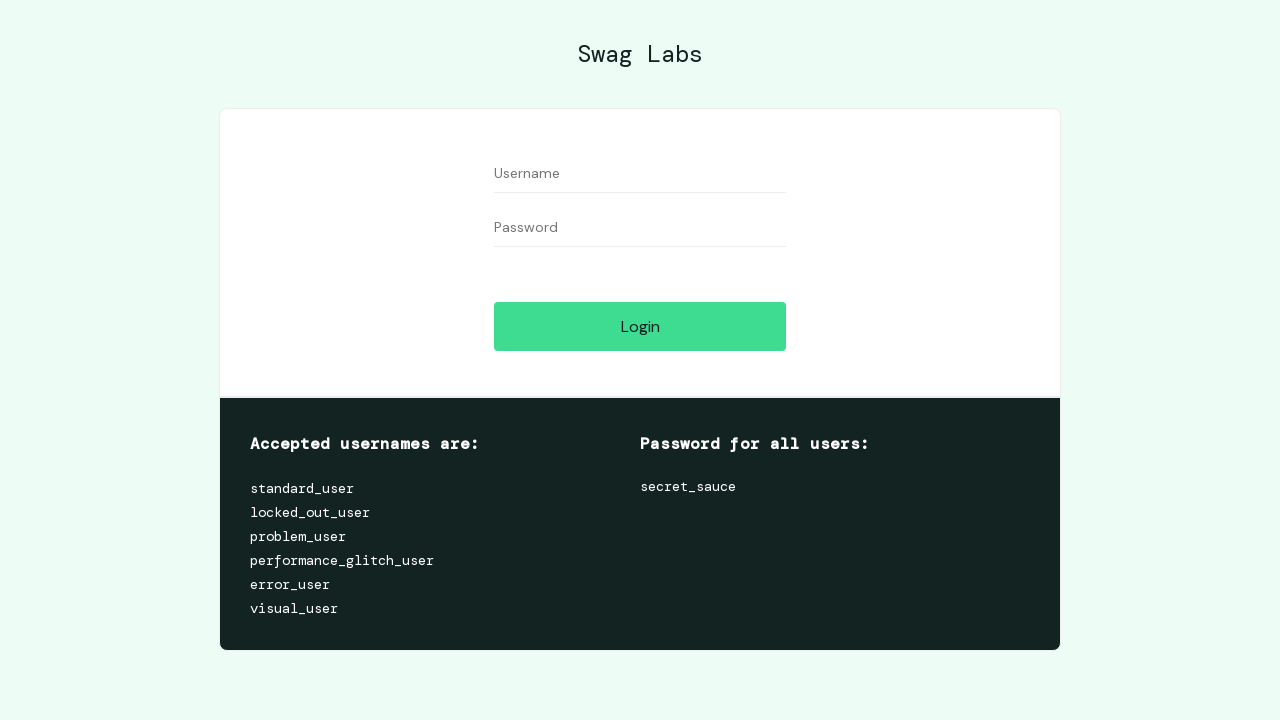

Password input field loaded
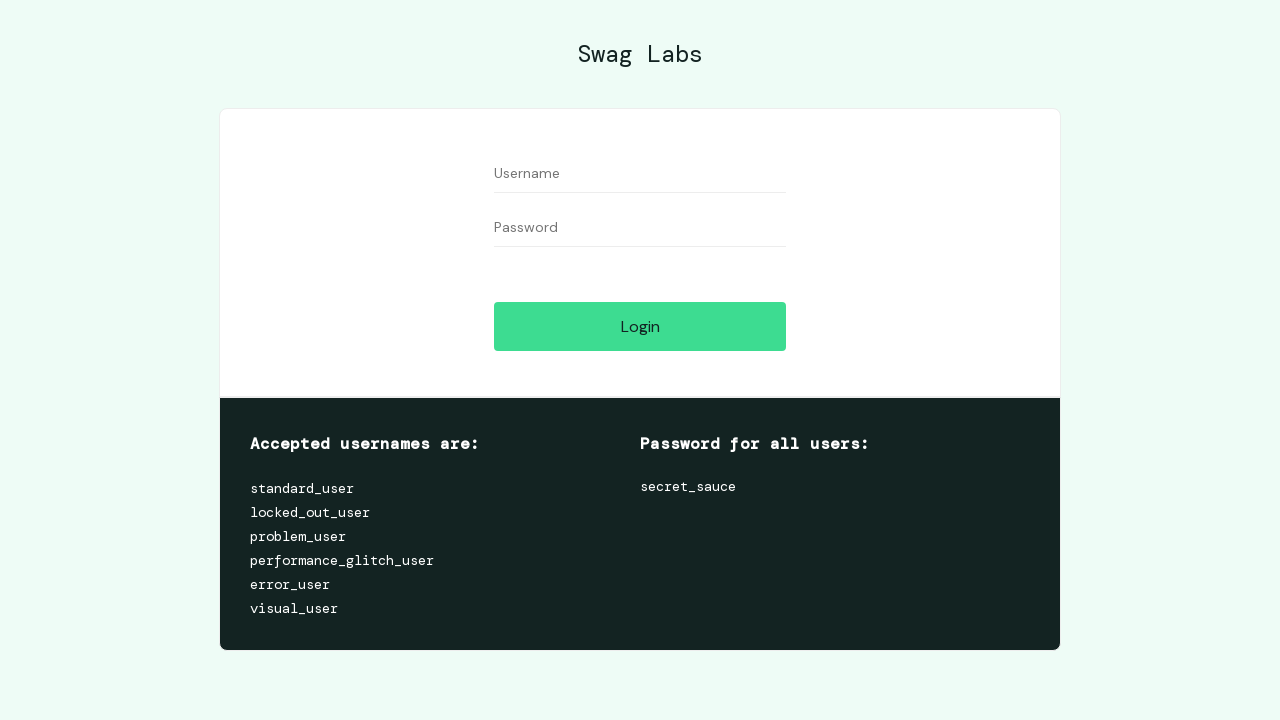

Left username field empty on #user-name
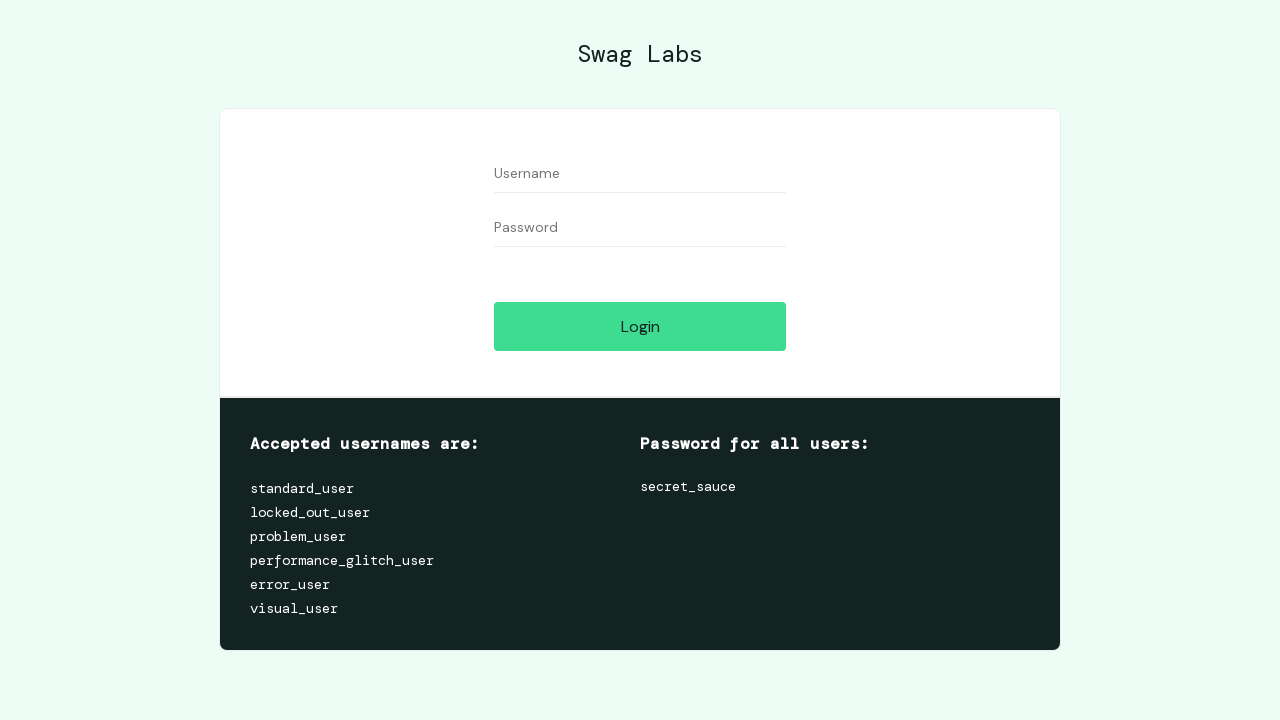

Left password field empty on #password
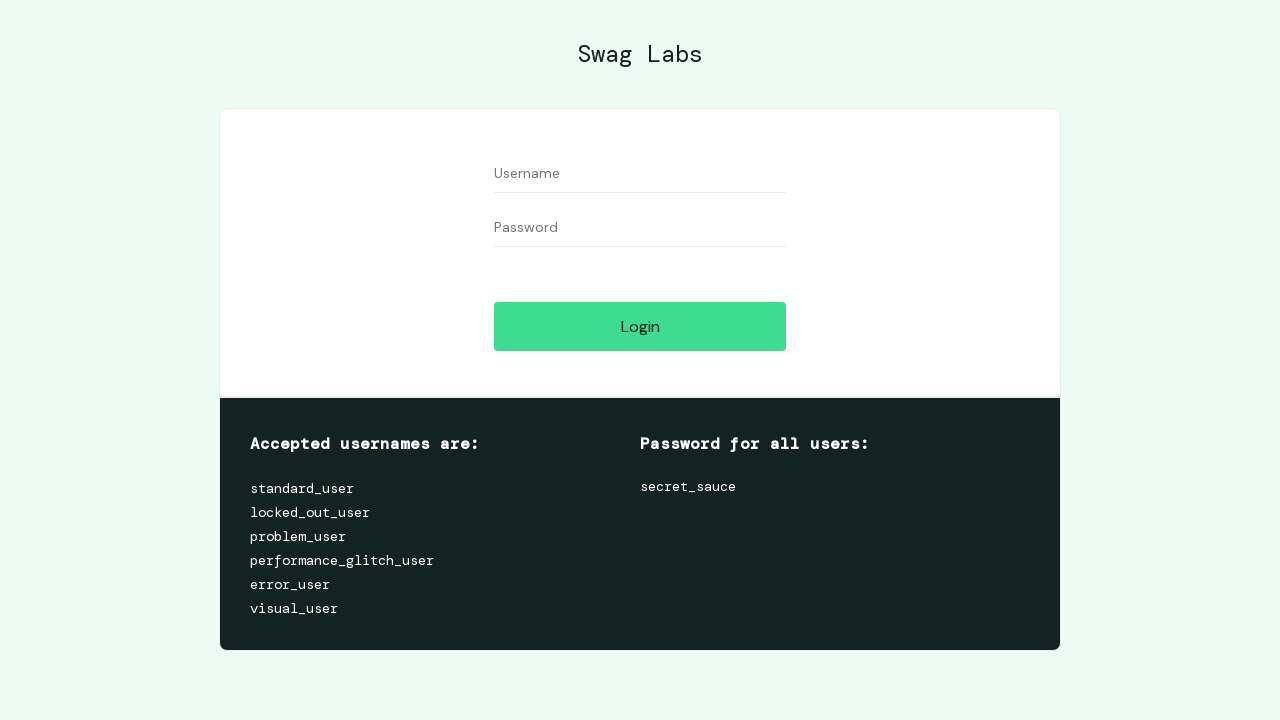

Clicked login button with empty credentials at (640, 326) on #login-button
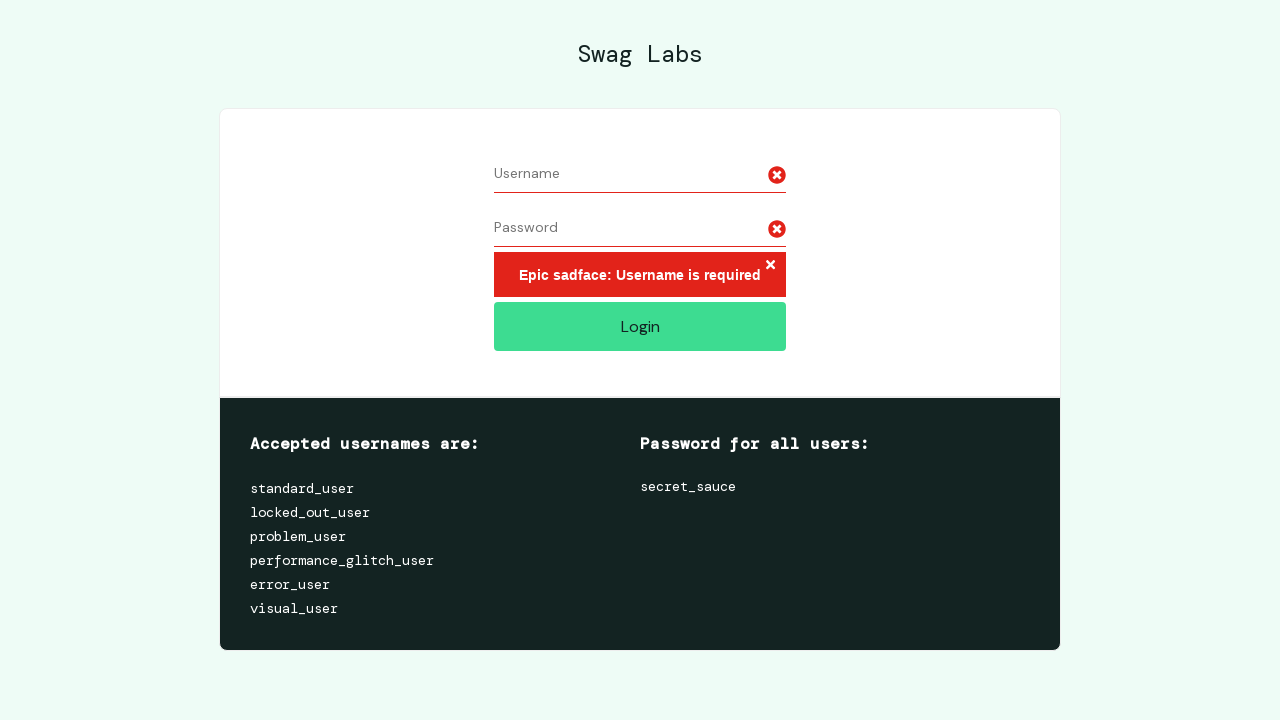

Error message appeared on screen
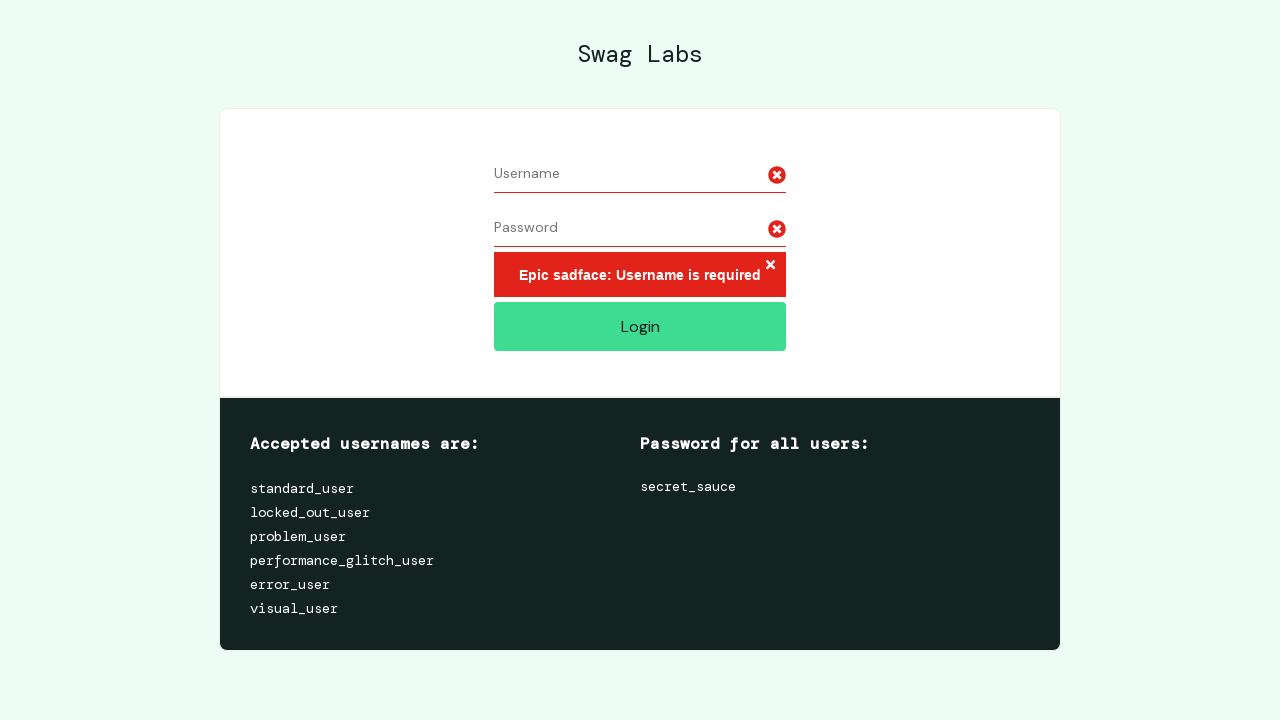

Verified error message matches expected text: 'Epic sadface: Username is required'
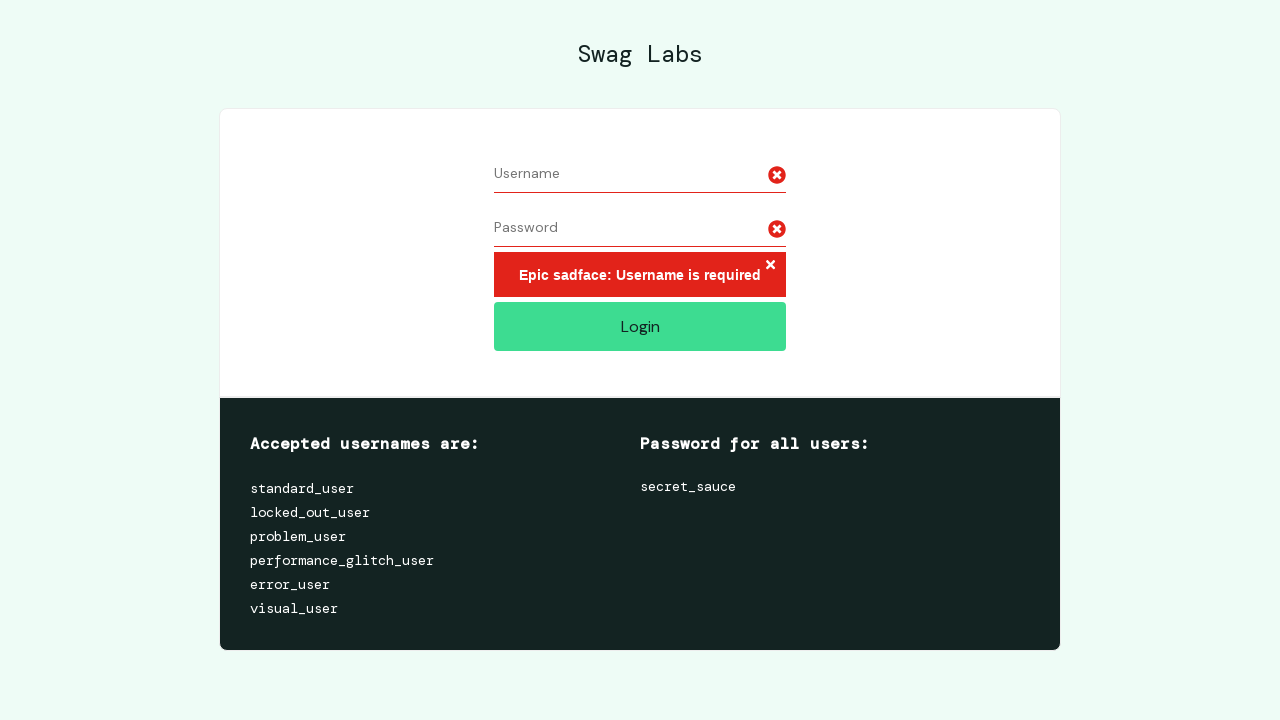

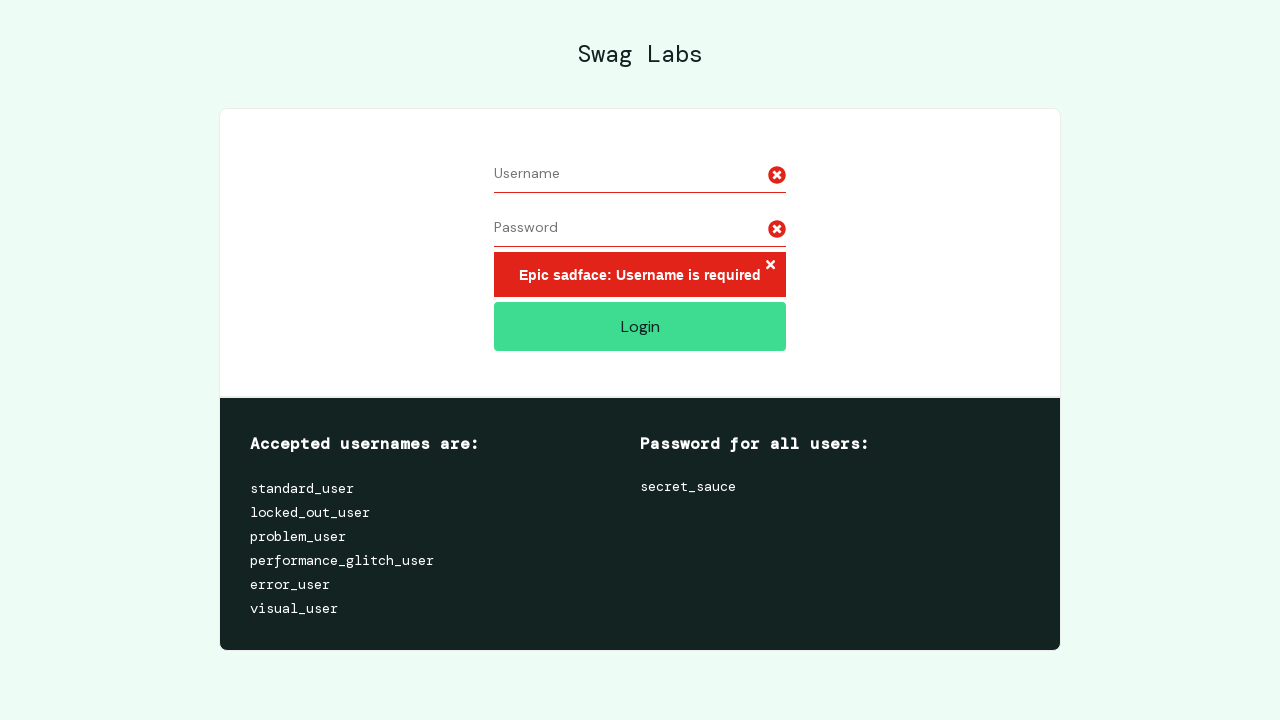